Tests alert handling by clicking a button that triggers an alert and then accepting/dismissing the alert dialog

Starting URL: https://formy-project.herokuapp.com/switch-window

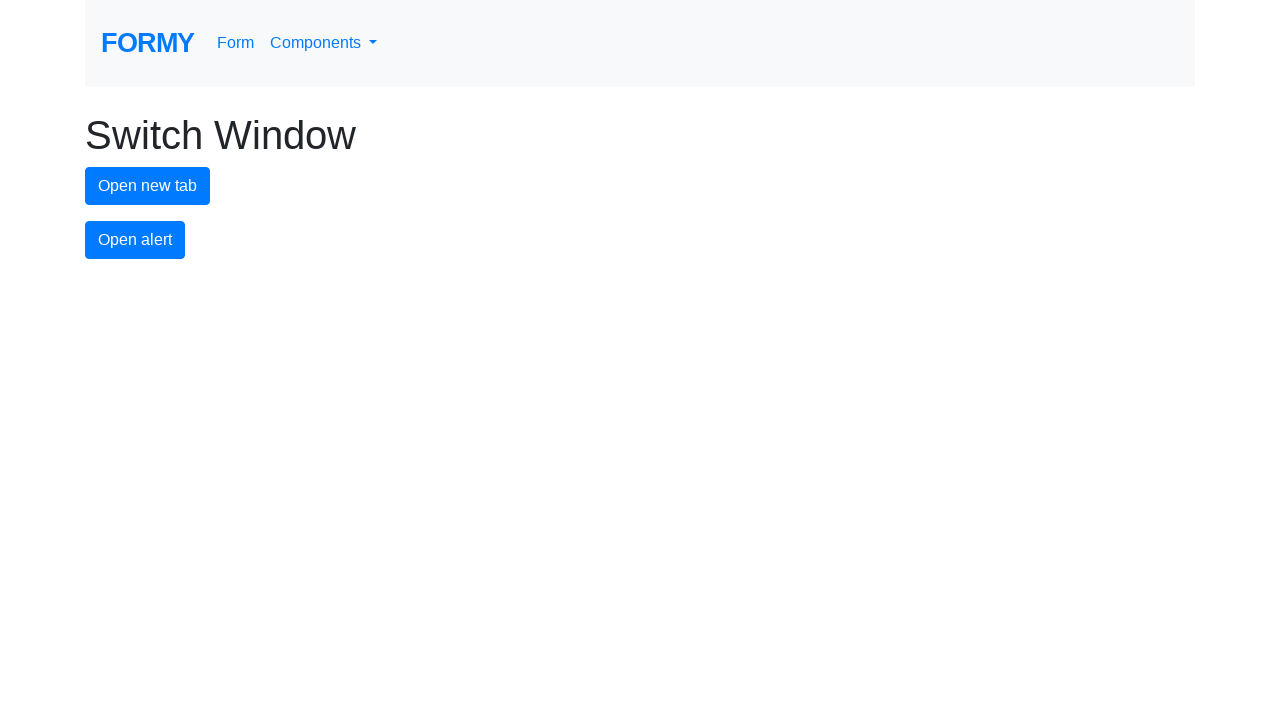

Set up dialog handler to automatically accept alerts
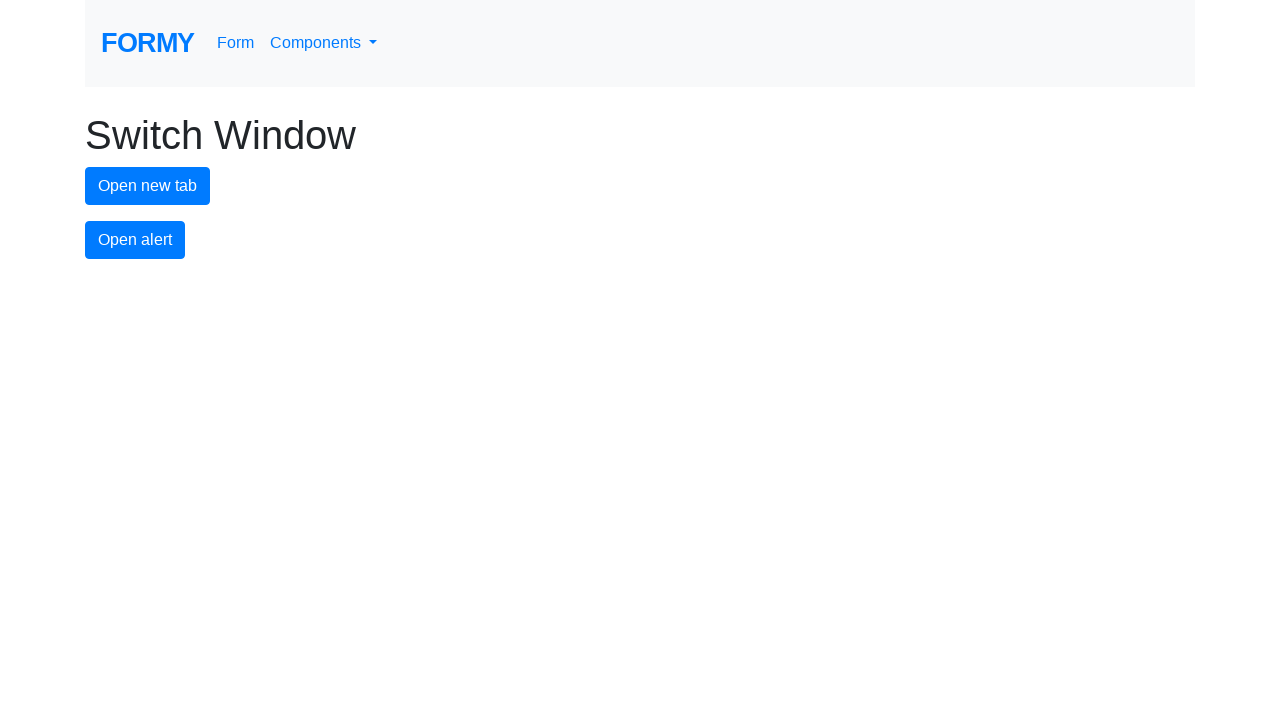

Clicked alert button to trigger alert dialog at (135, 240) on #alert-button
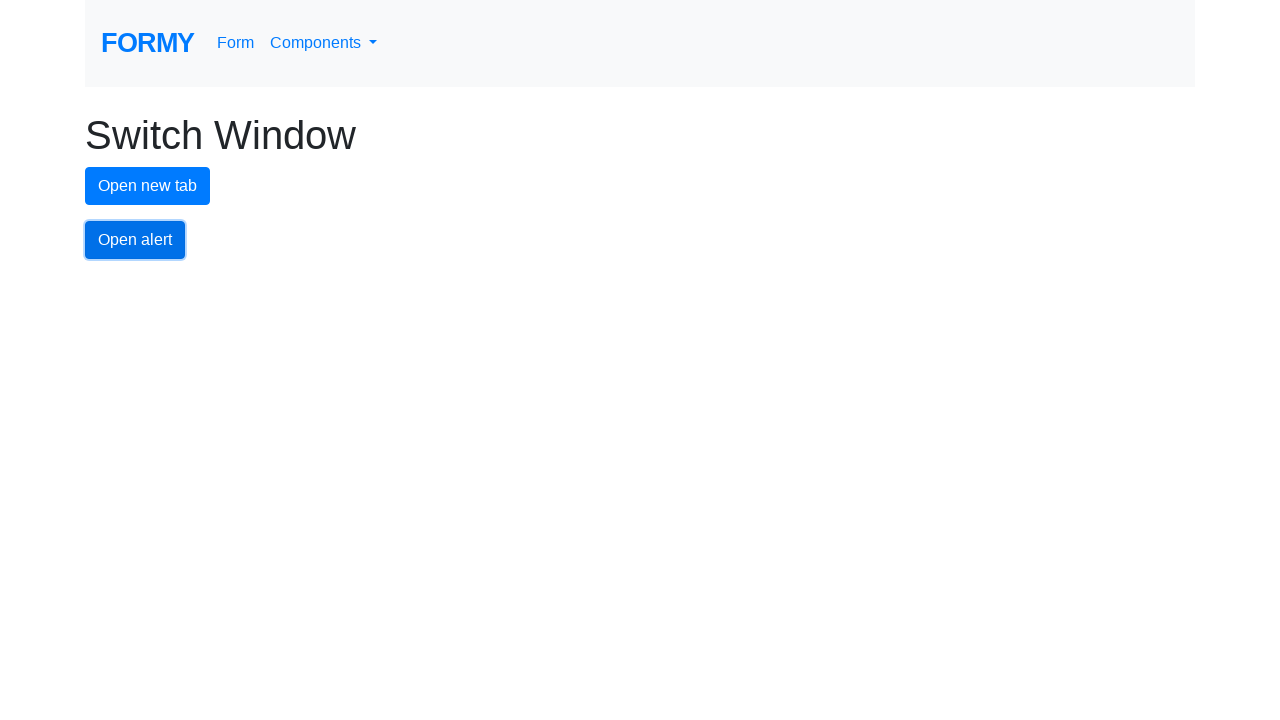

Waited for alert dialog to be processed
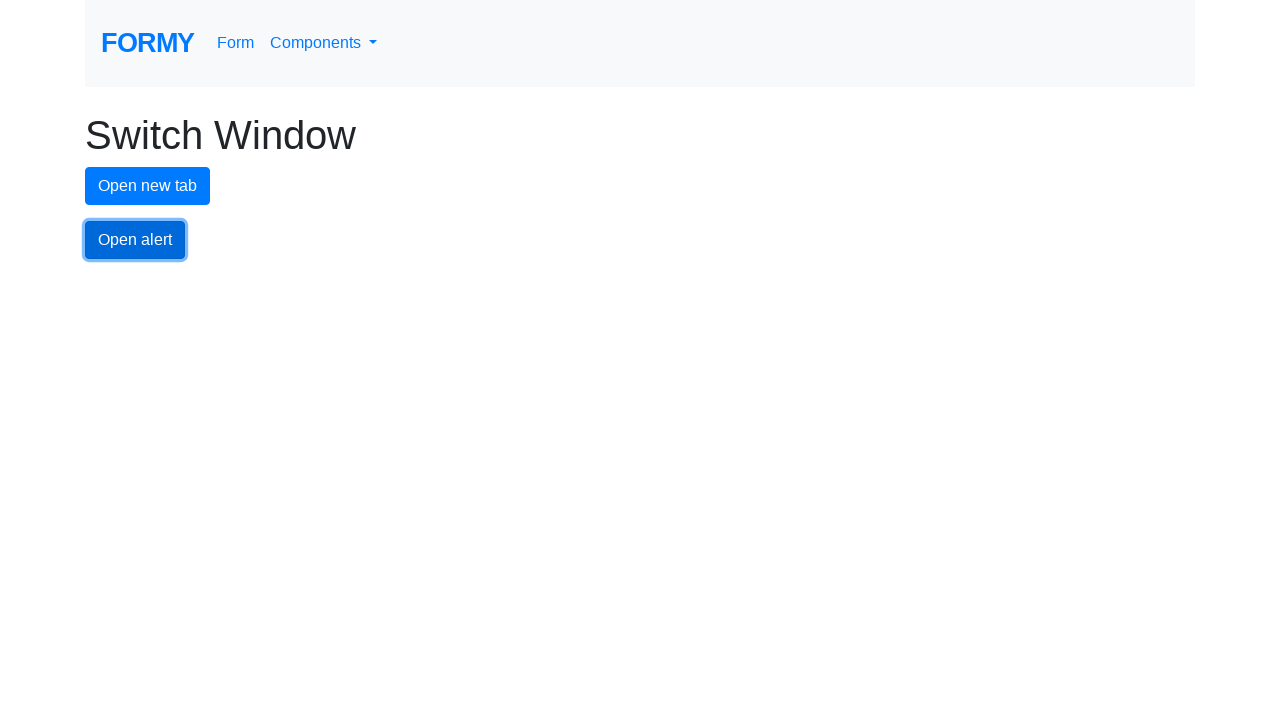

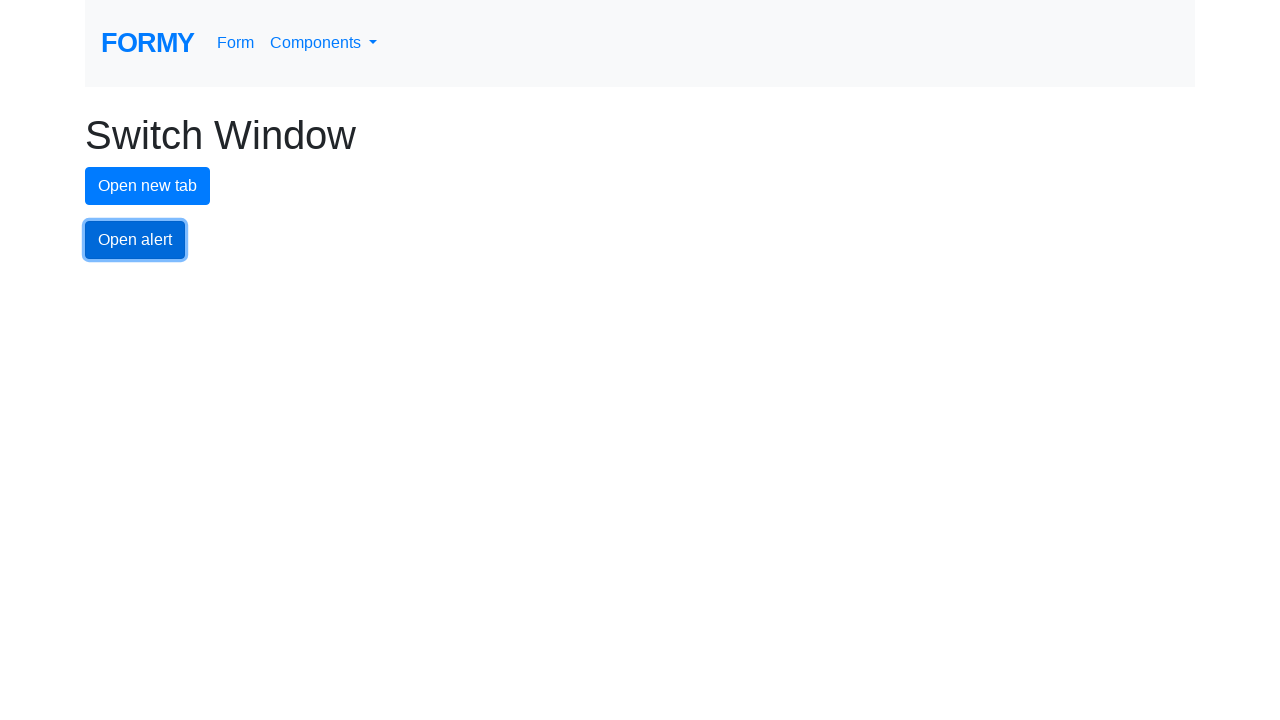